Downloads a sample Excel file by clicking the download link in headless mode

Starting URL: https://www.exceltip.com/excel-data/remove-data-validation-dropdown-list-in-cell.html/attachment/download-sample-file-xlsx

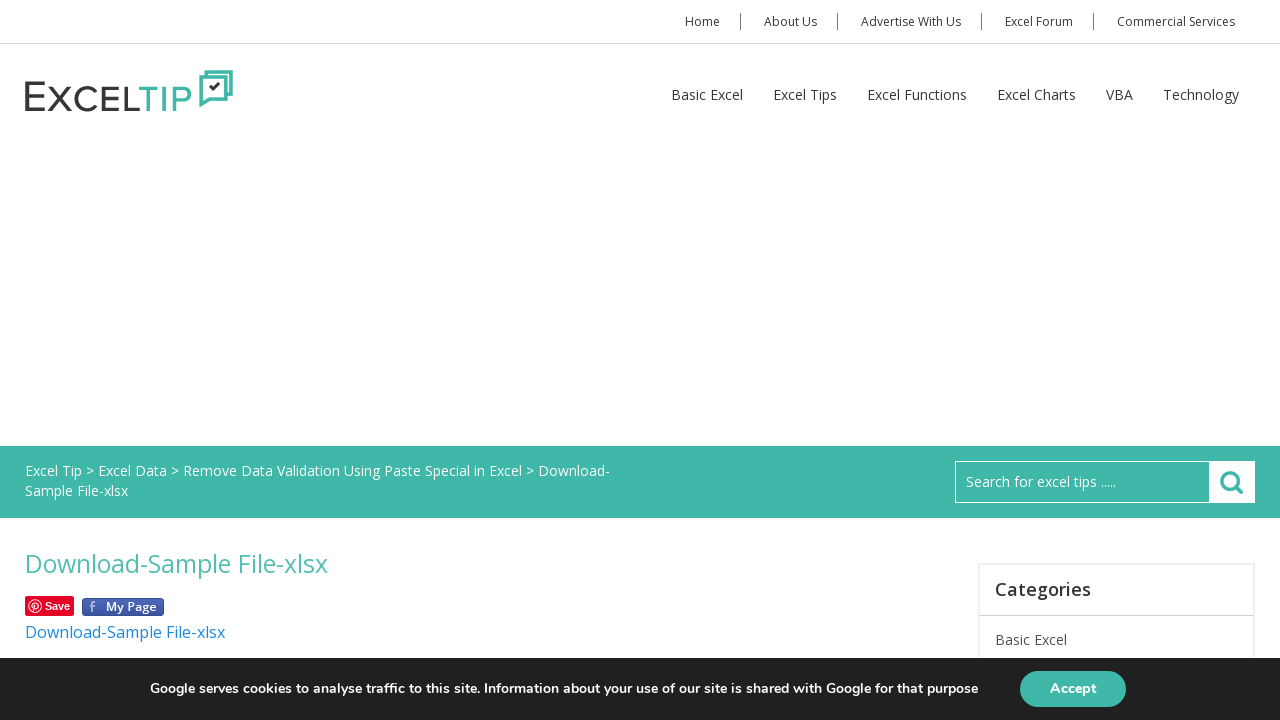

Clicked download link for sample Excel file at (125, 632) on a:text('Download-Sample File-xlsx')
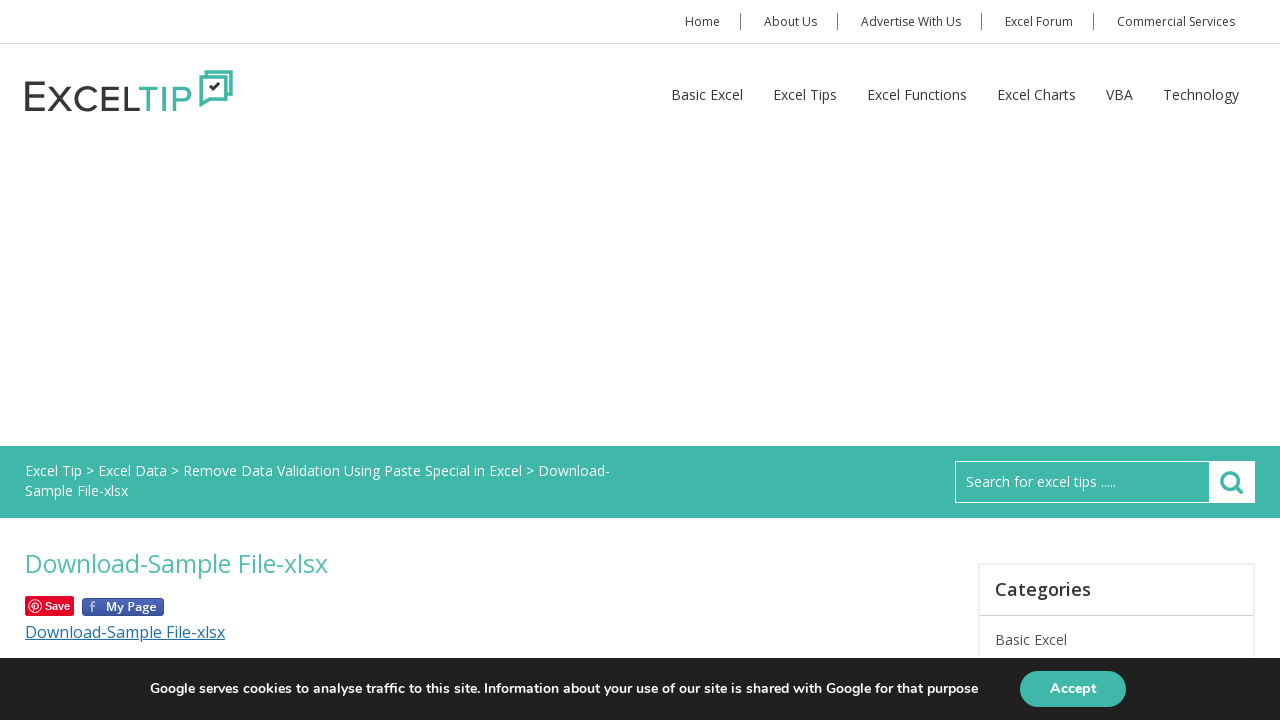

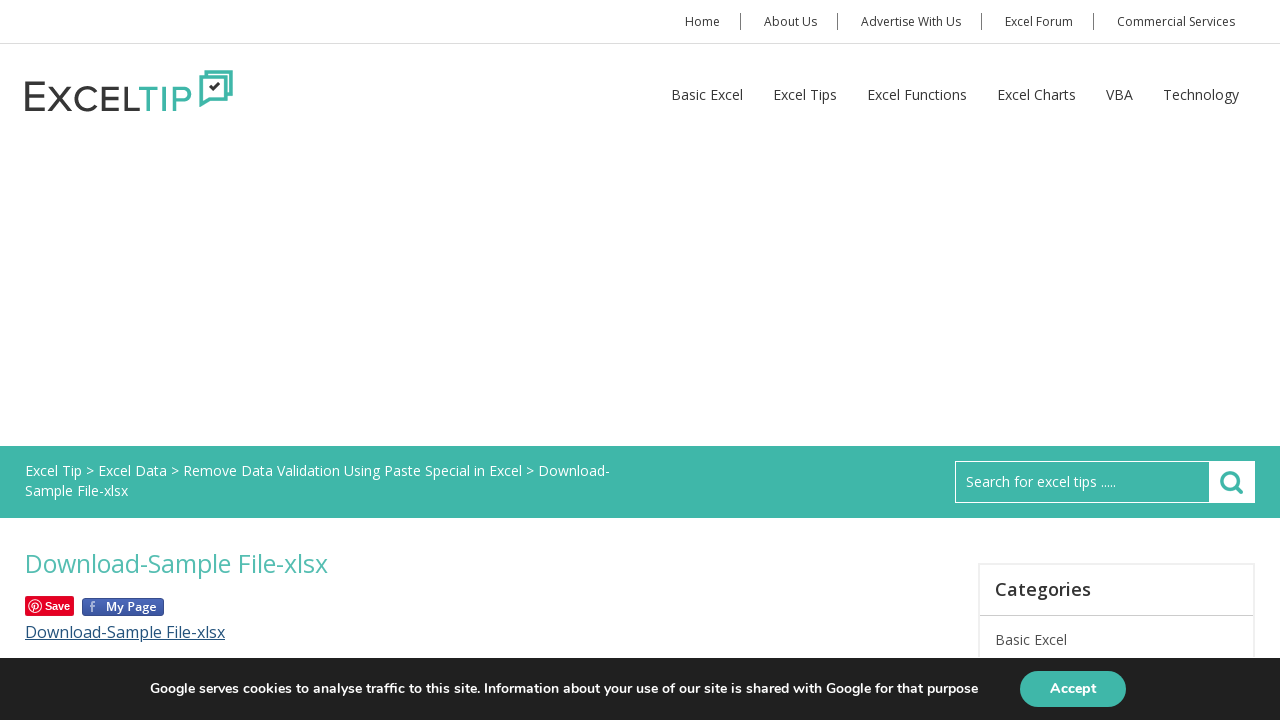